Tests the Playwright homepage by verifying the title contains "Playwright", checking the "Get started" link has the correct href attribute, clicking it, and verifying navigation to the intro page.

Starting URL: https://playwright.dev

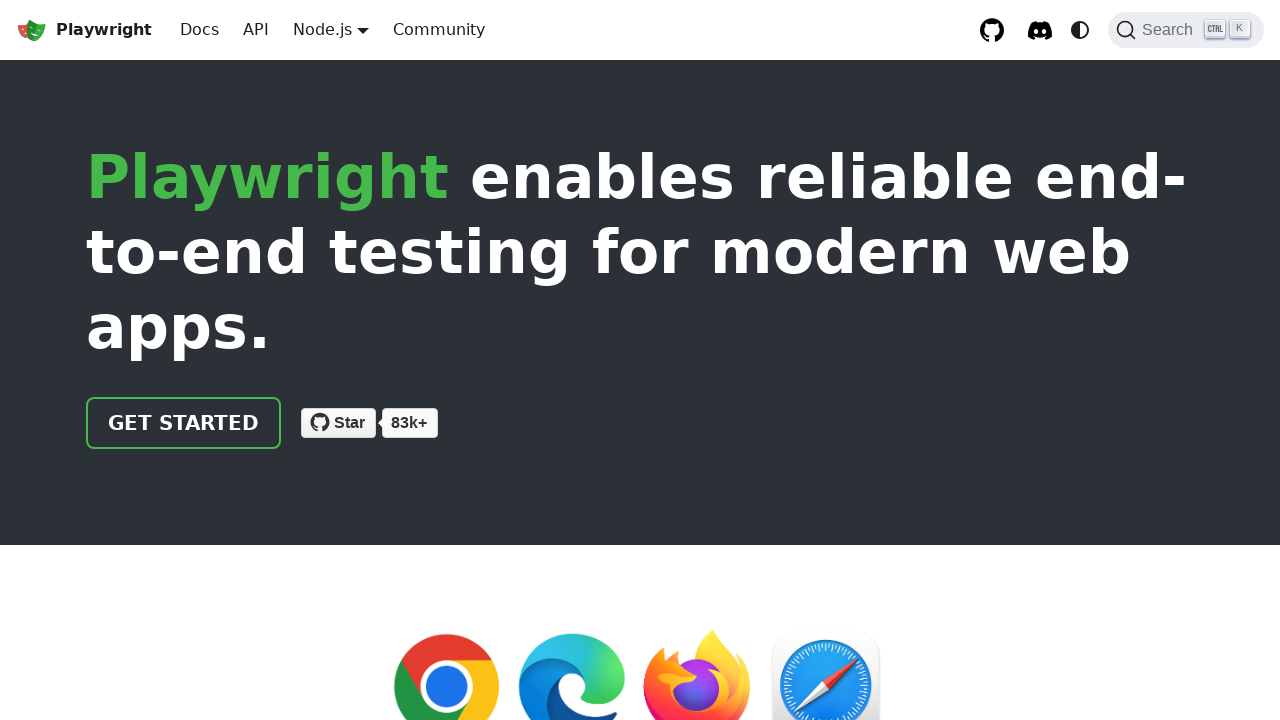

Verified page title contains 'Playwright'
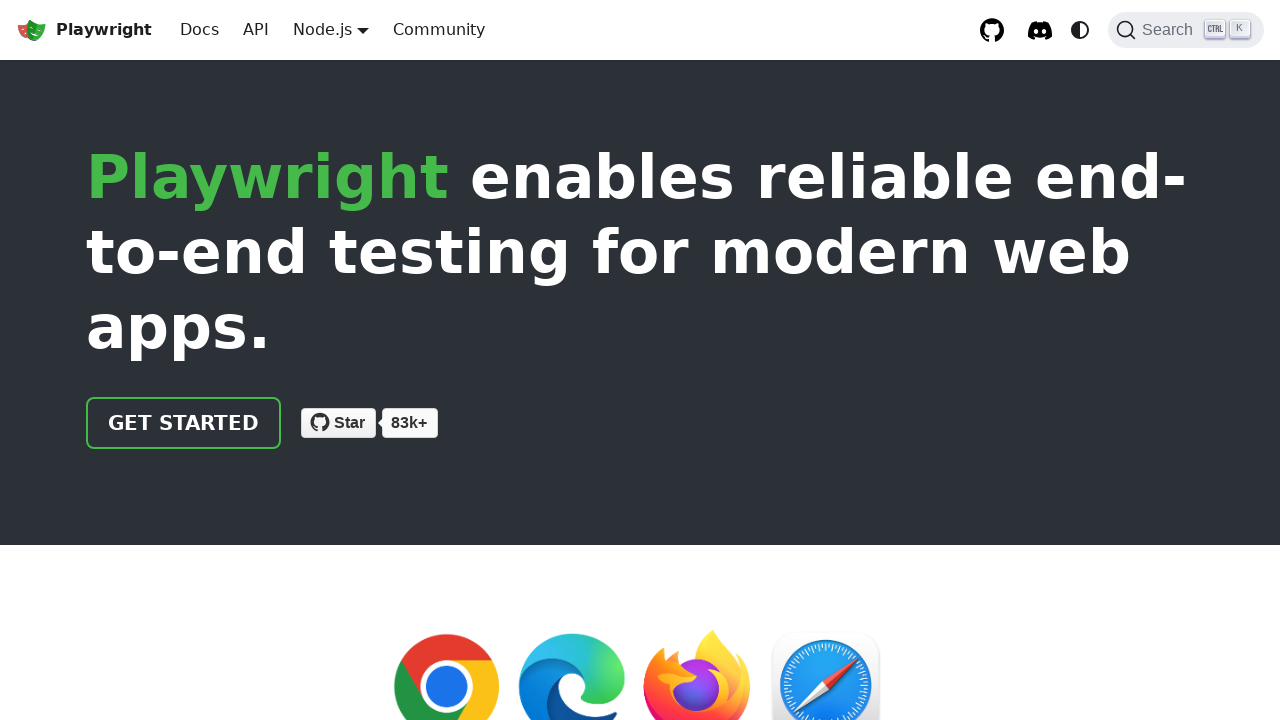

Located 'Get started' link
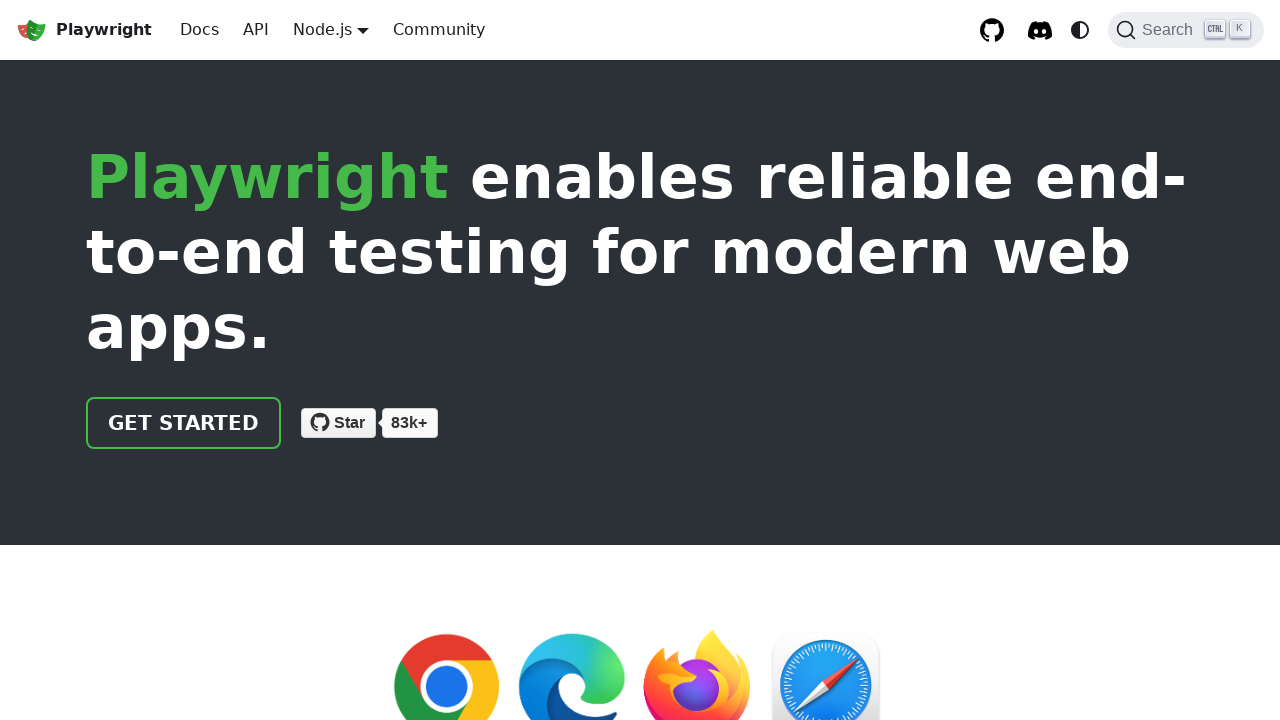

Verified 'Get started' link has href attribute '/docs/intro'
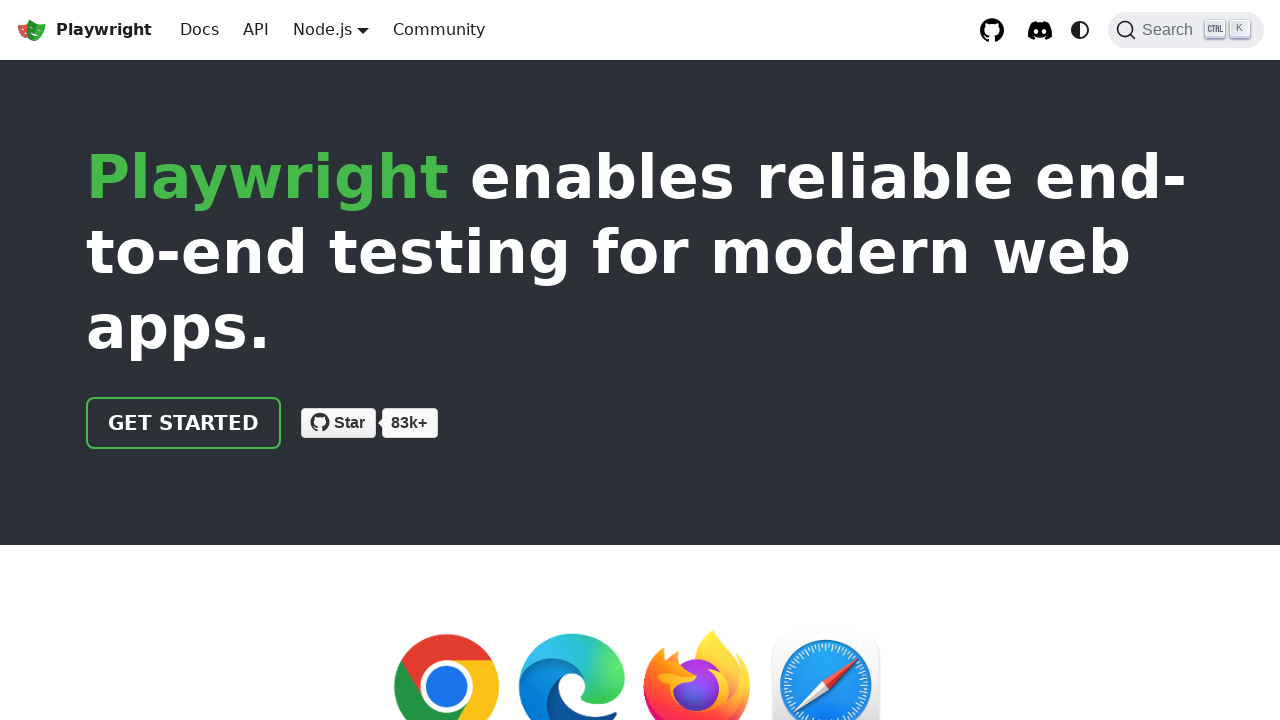

Clicked 'Get started' link at (184, 423) on internal:role=link[name="Get started"i]
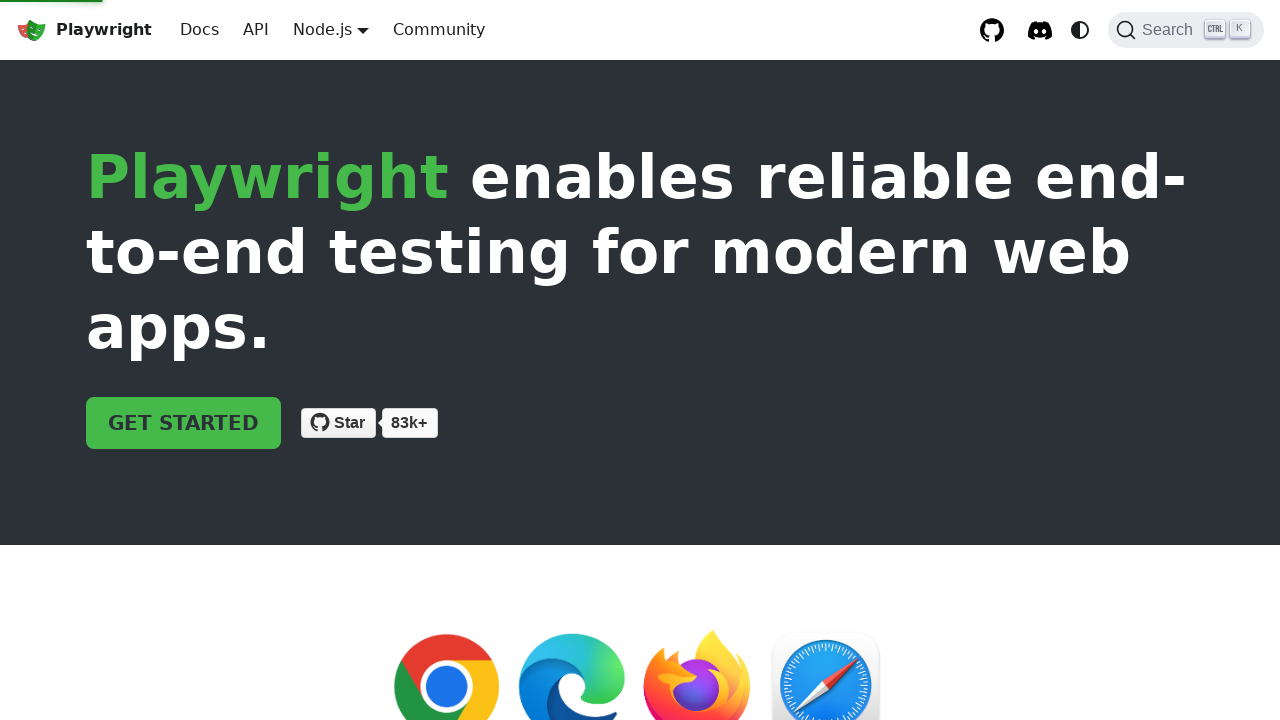

Verified navigation to intro page (URL contains 'intro')
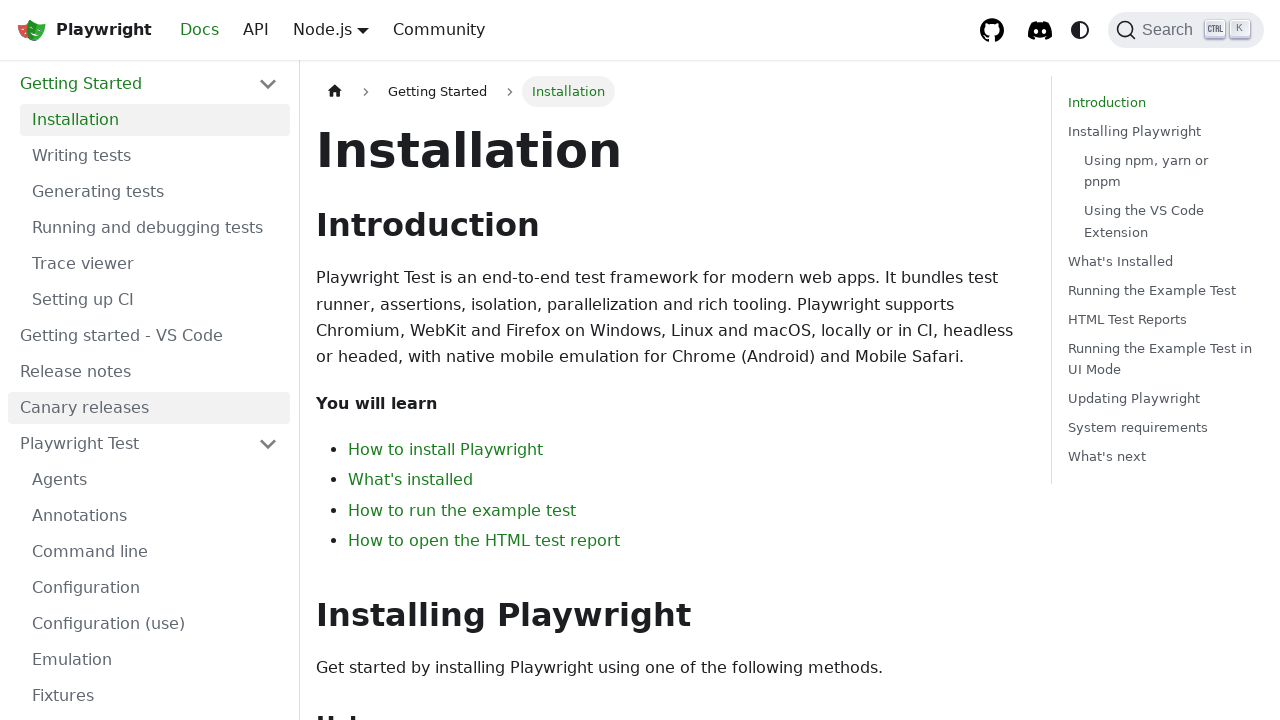

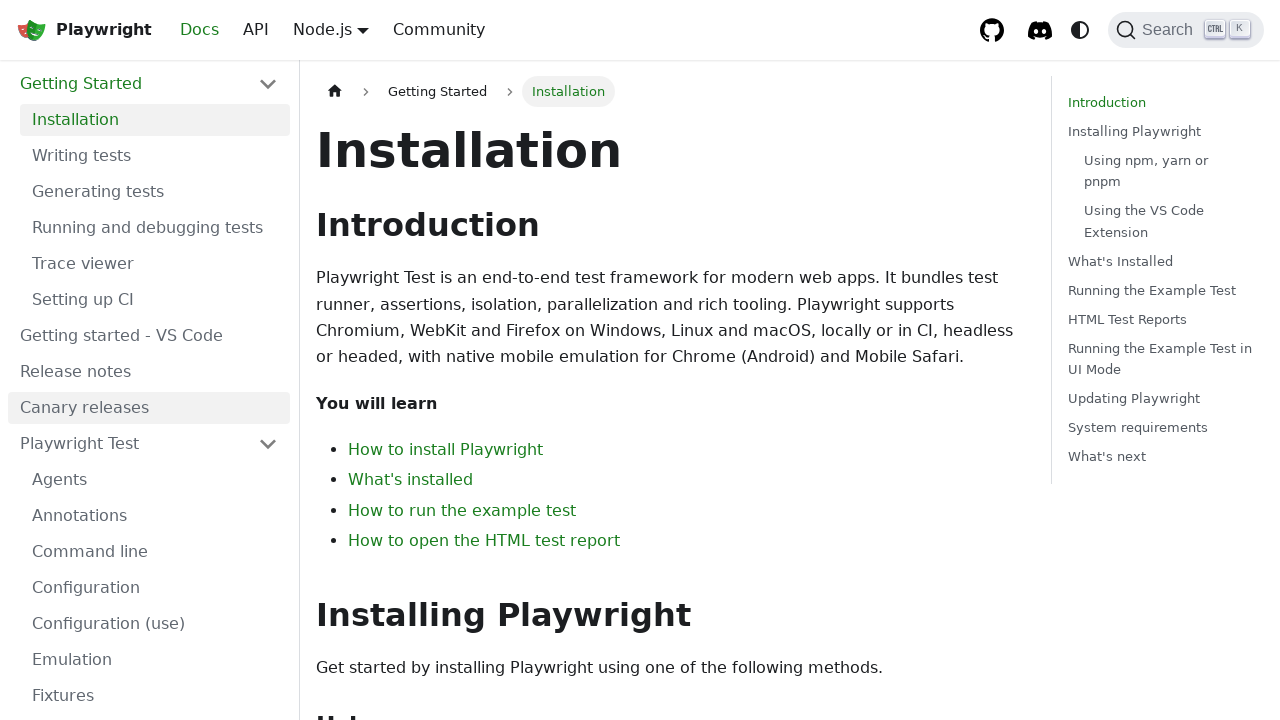